Tests the add/remove elements functionality by clicking the add button to create an element, verifying the delete button appears, and checking that the page title is visible

Starting URL: https://the-internet.herokuapp.com/add_remove_elements/

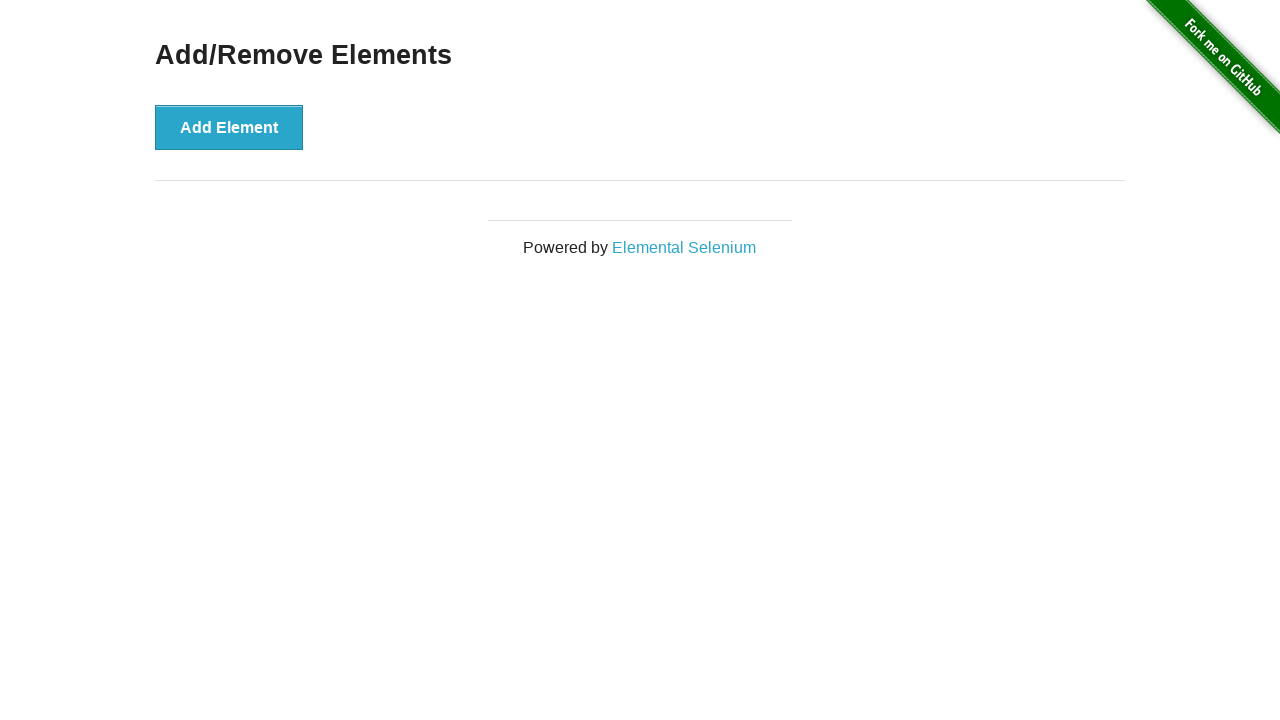

Clicked the Add Element button to create a new element at (229, 127) on button[onclick='addElement()']
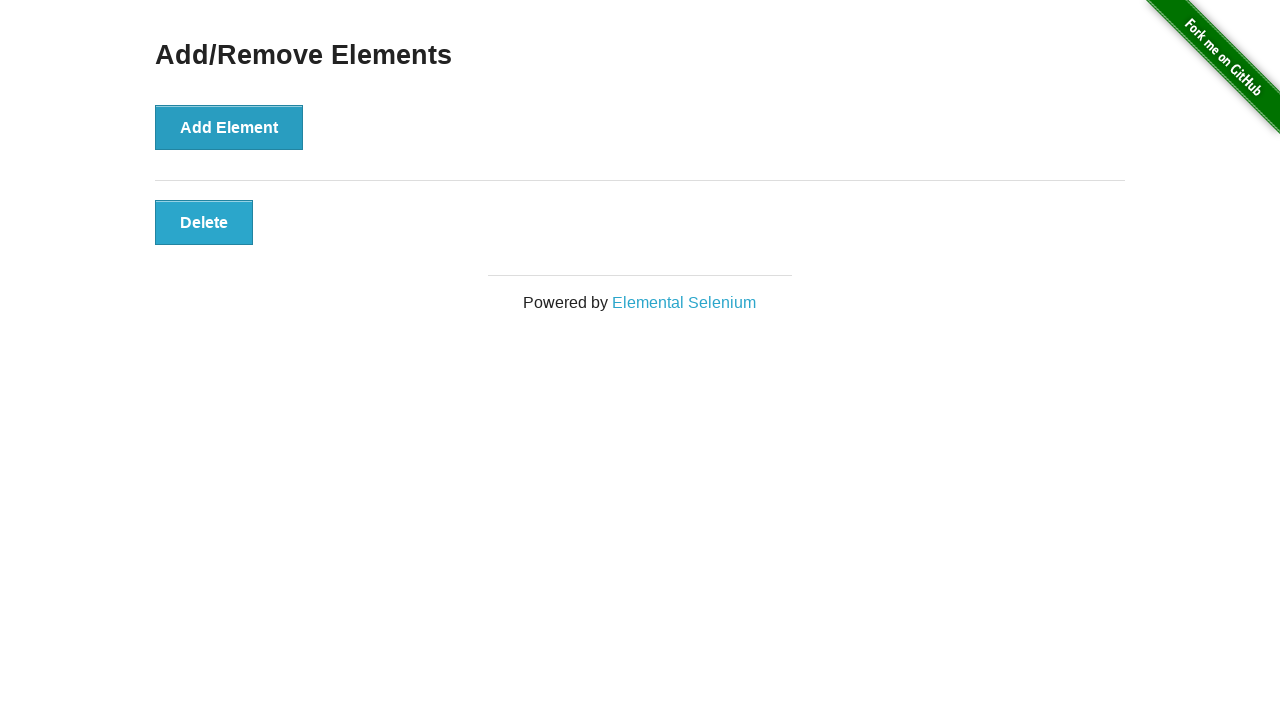

Verified that the delete button is visible after adding element
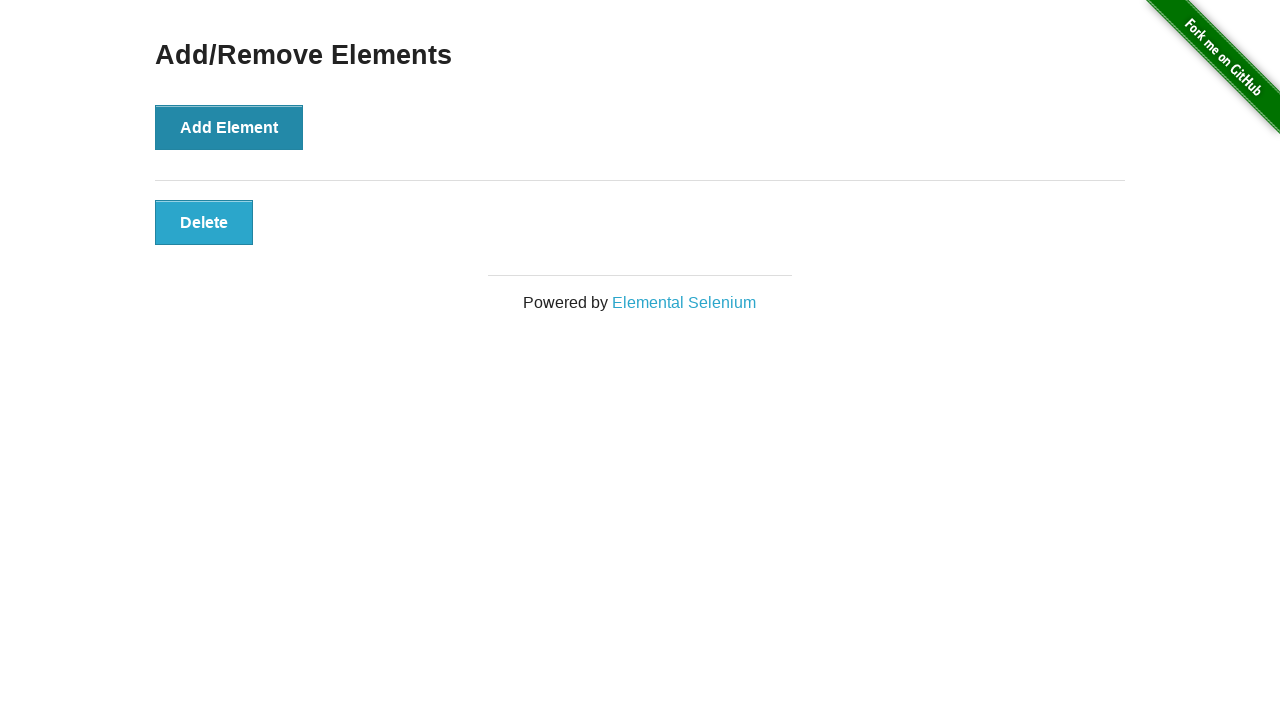

Clicked the delete button to remove the element at (204, 222) on button.added-manually
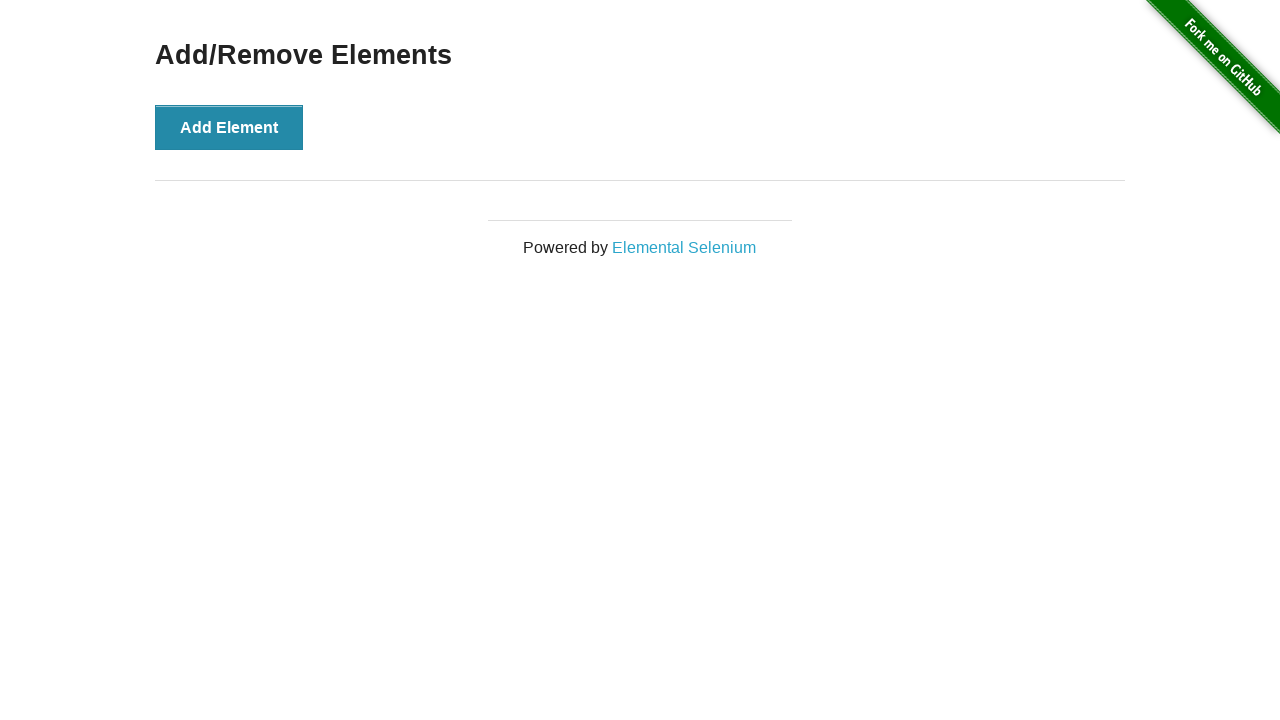

Verified that the page title 'ADD/REMOVE ELEMENTS' is visible
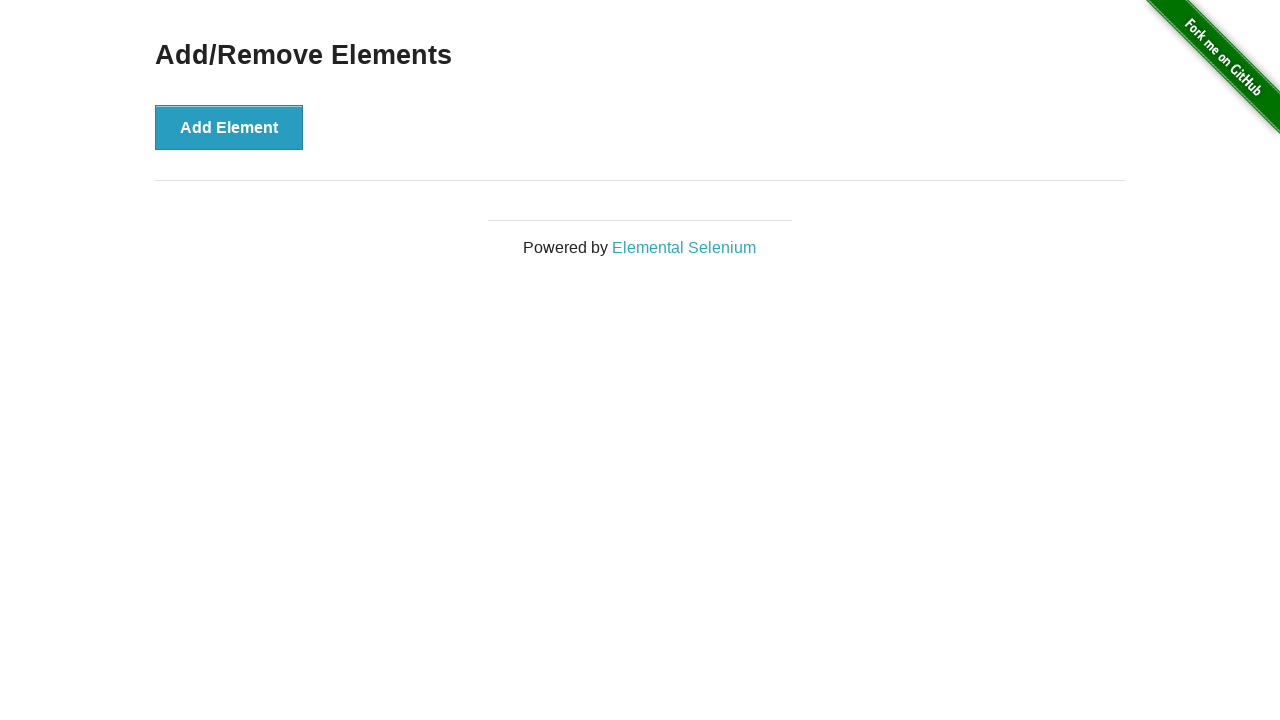

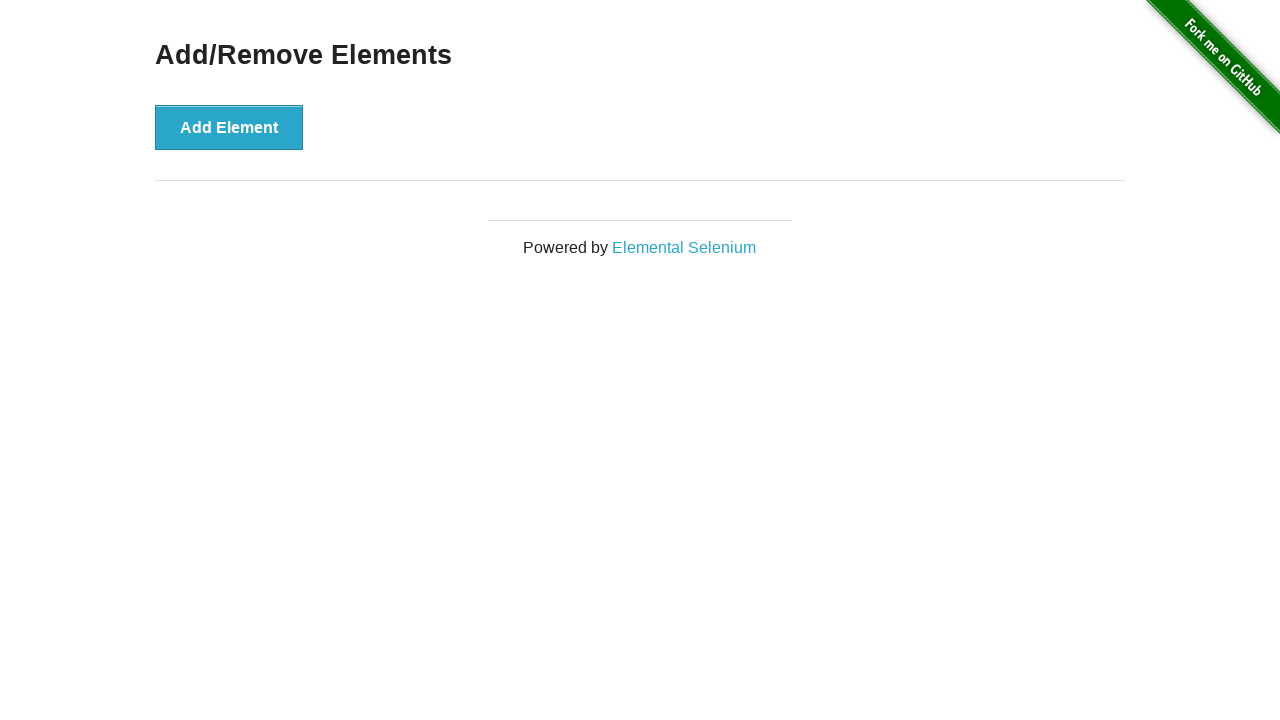